Tests registration form validation when confirm password doesn't match the original password field

Starting URL: https://alada.vn/tai-khoan/dang-ky.html

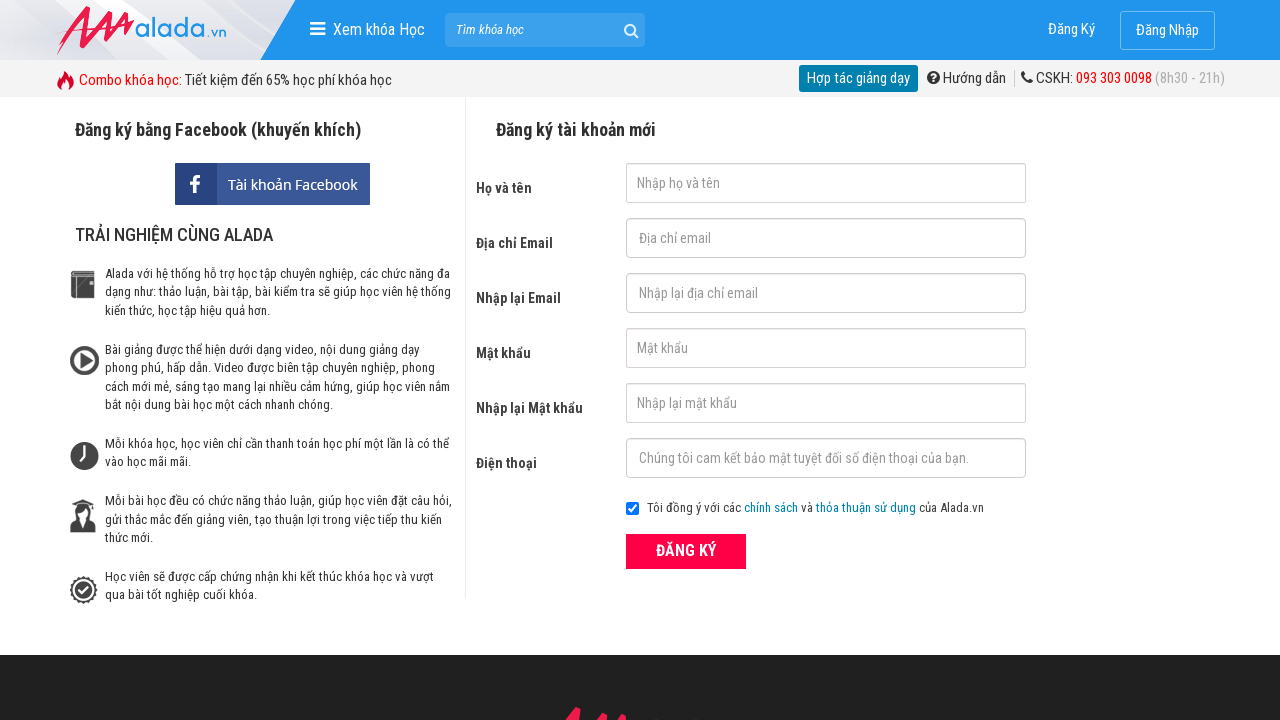

Filled first name field with 'John Stone' on #txtFirstname
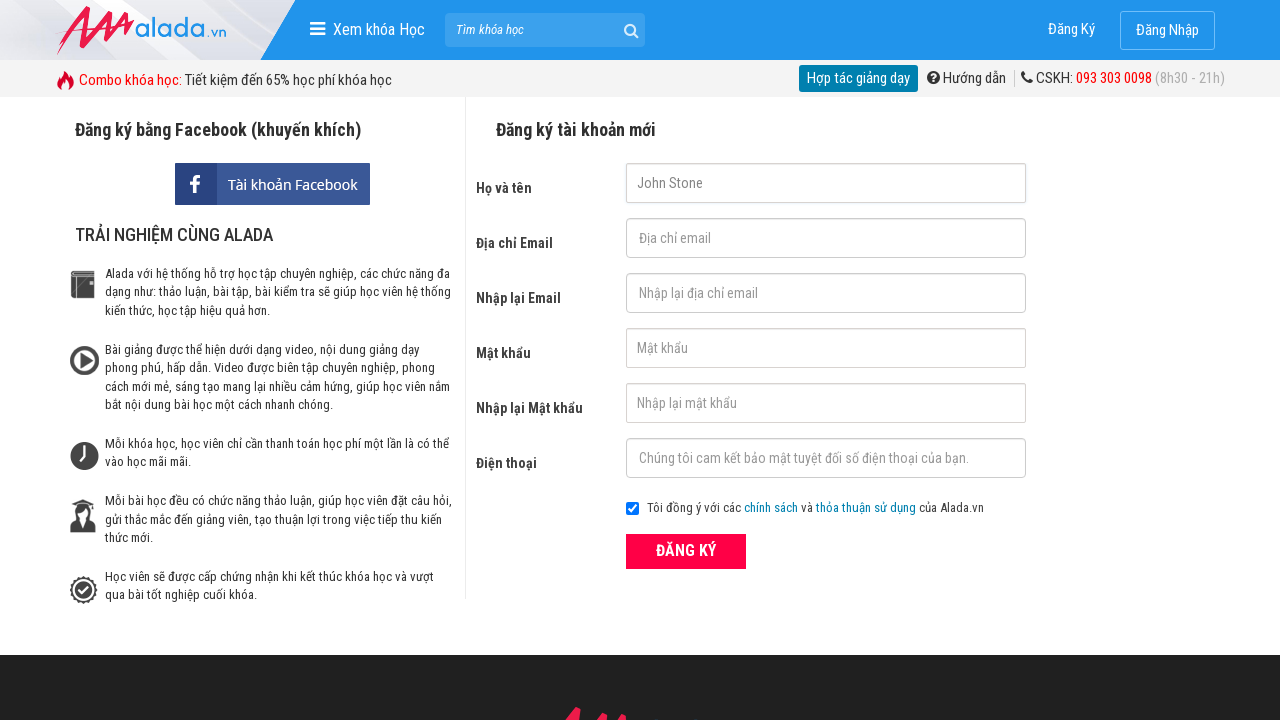

Filled email field with 'automation@gmail.com' on #txtEmail
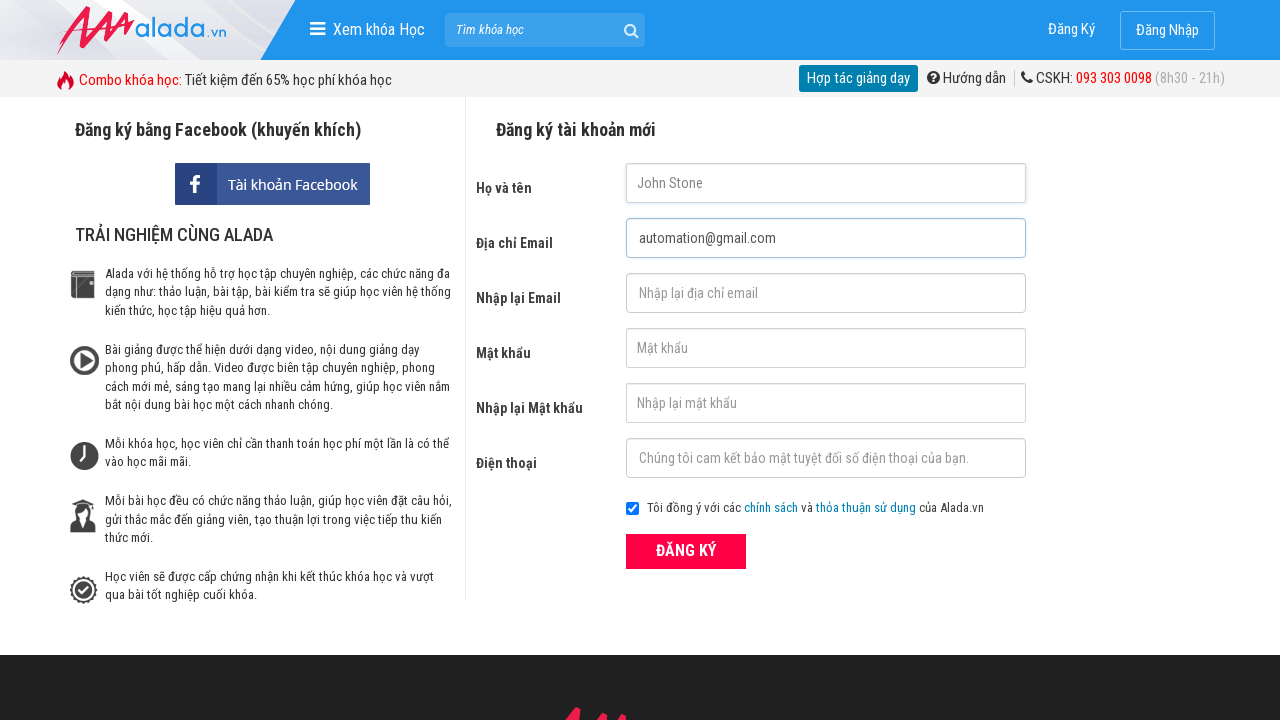

Filled confirm email field with 'automation@gmail.com' on #txtCEmail
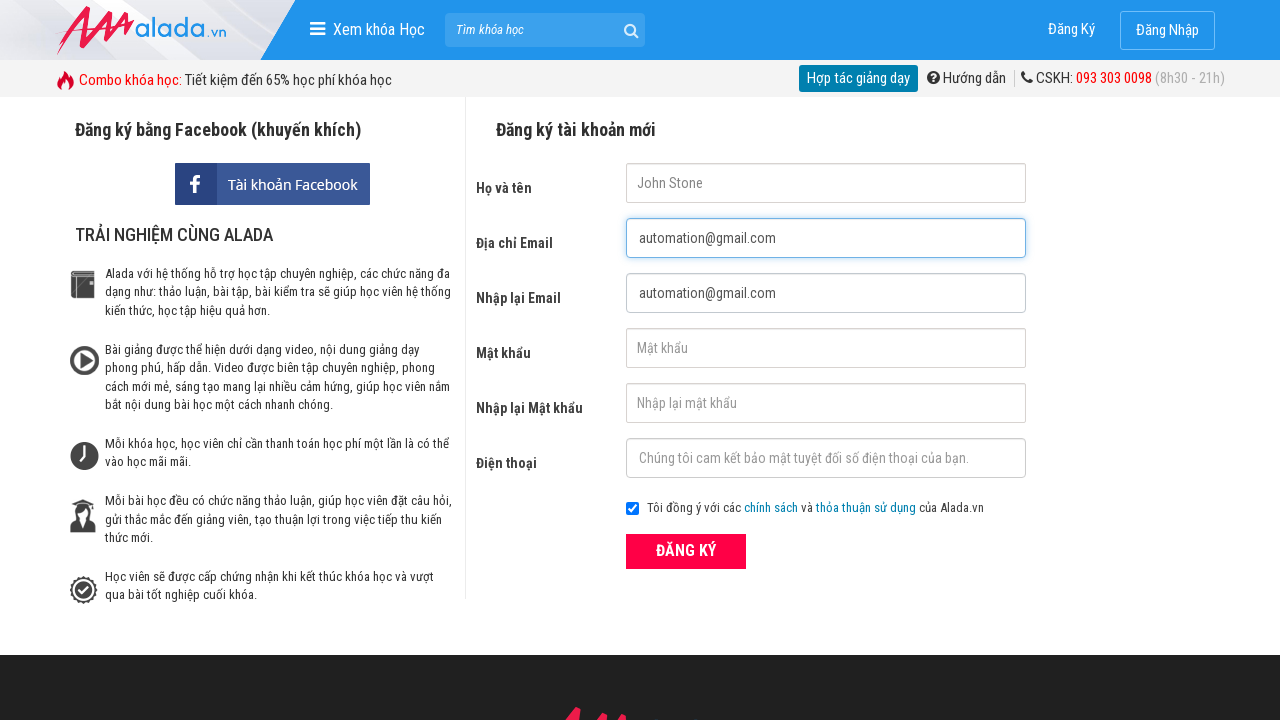

Filled password field with '123456' on #txtPassword
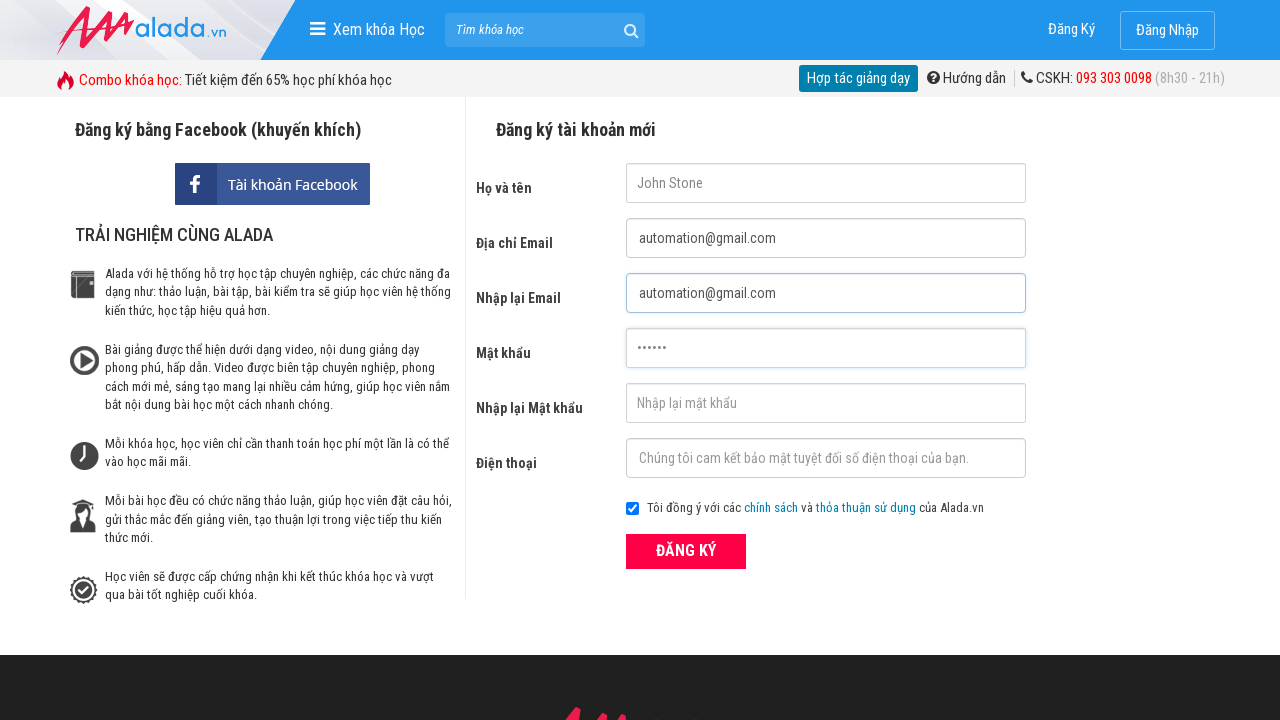

Filled confirm password field with '654321' (mismatched) on #txtCPassword
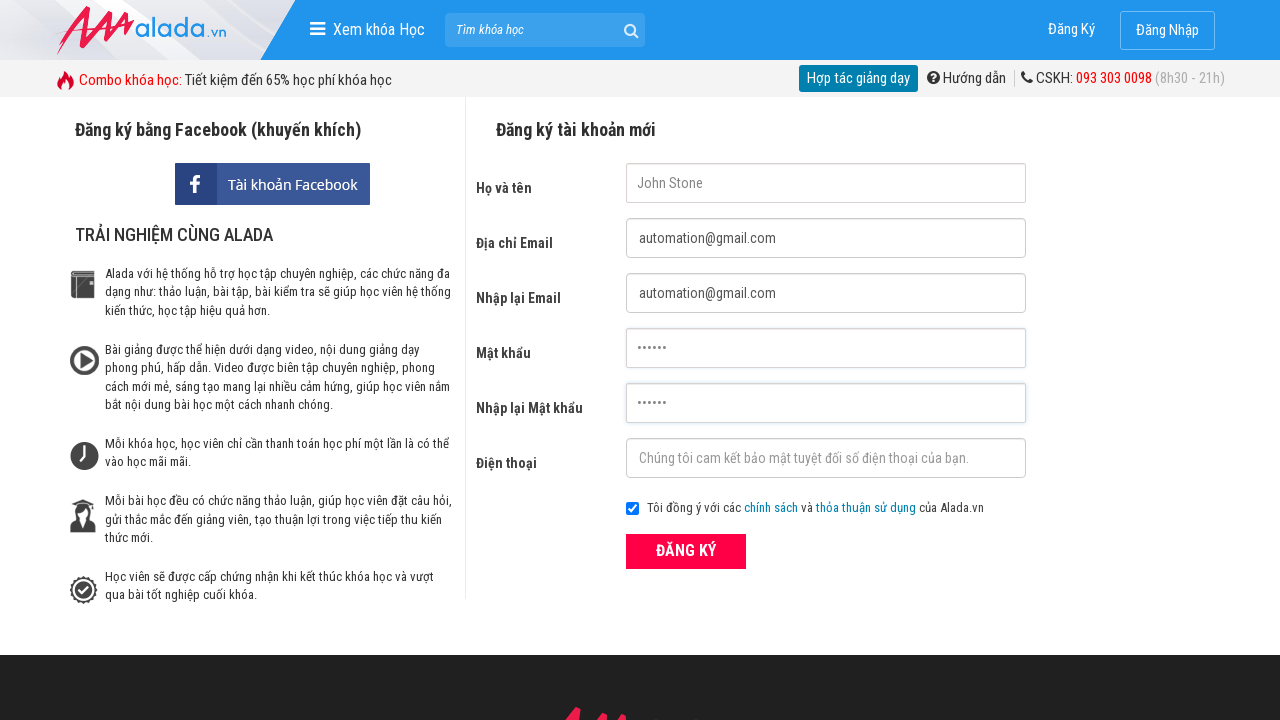

Filled phone field with '0987654321' on #txtPhone
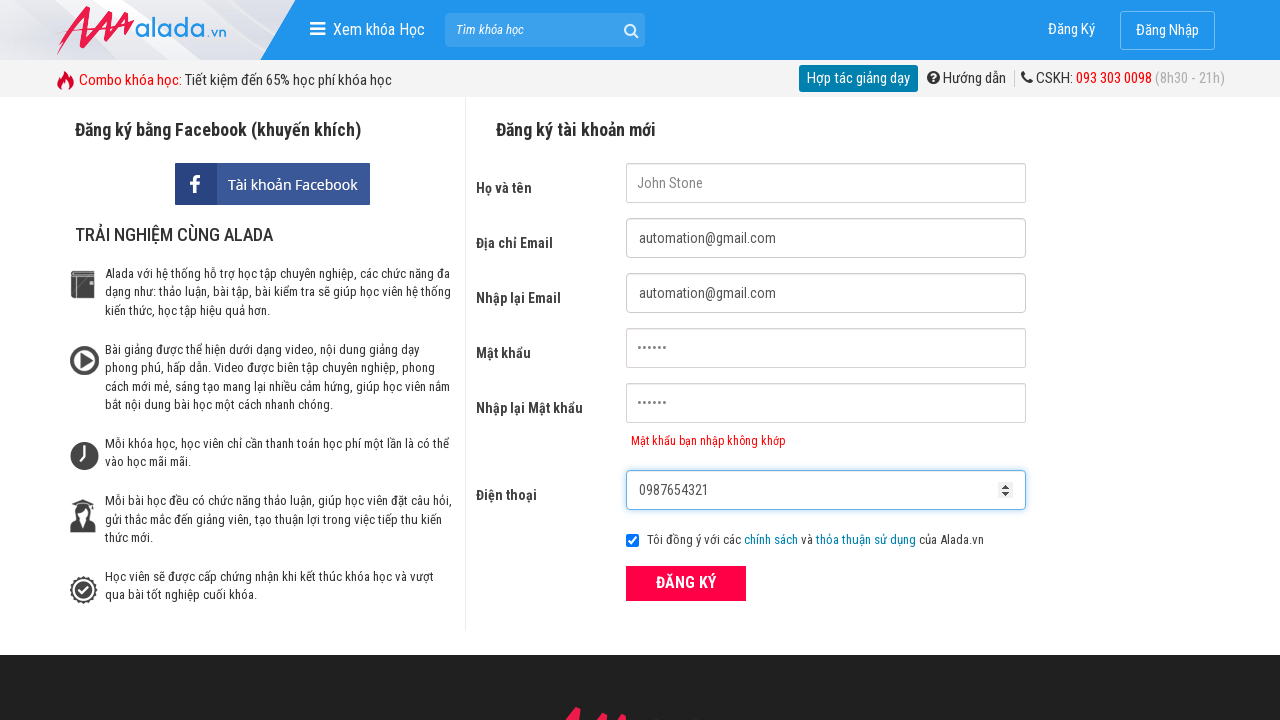

Clicked register button to submit form at (686, 583) on xpath=//div[@class='form frmRegister']//button
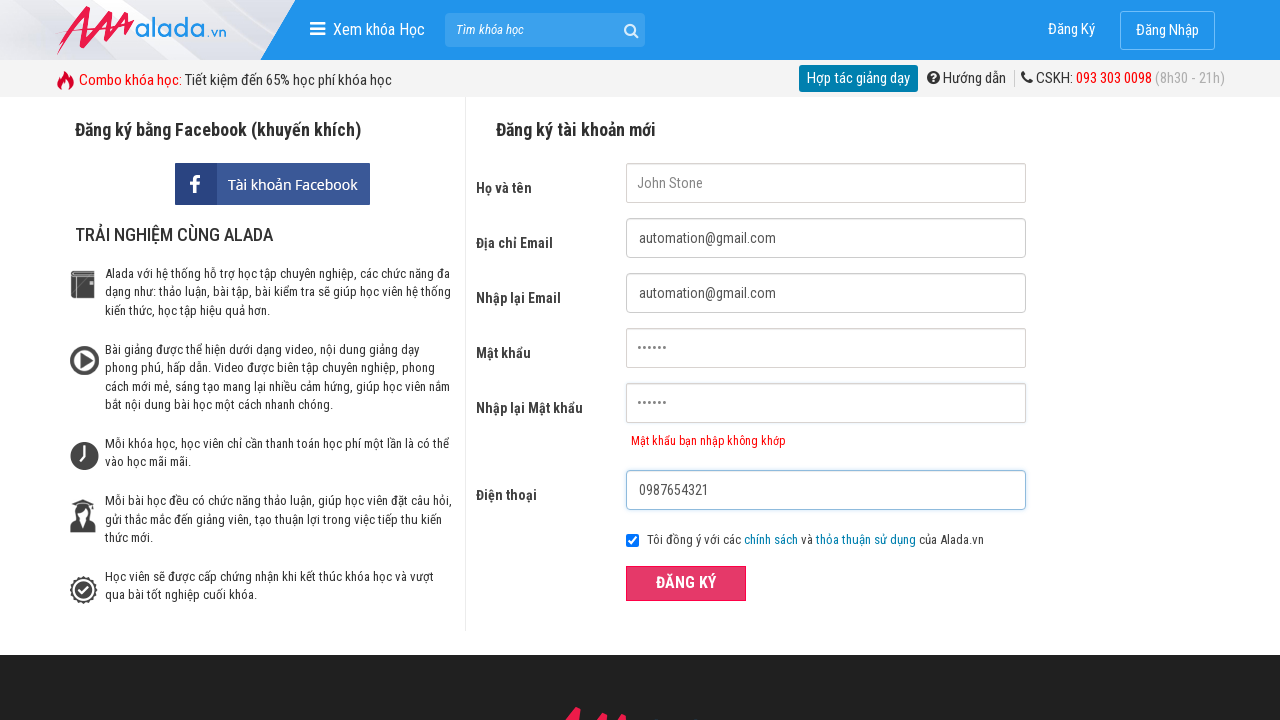

Waited for confirm password error message to appear
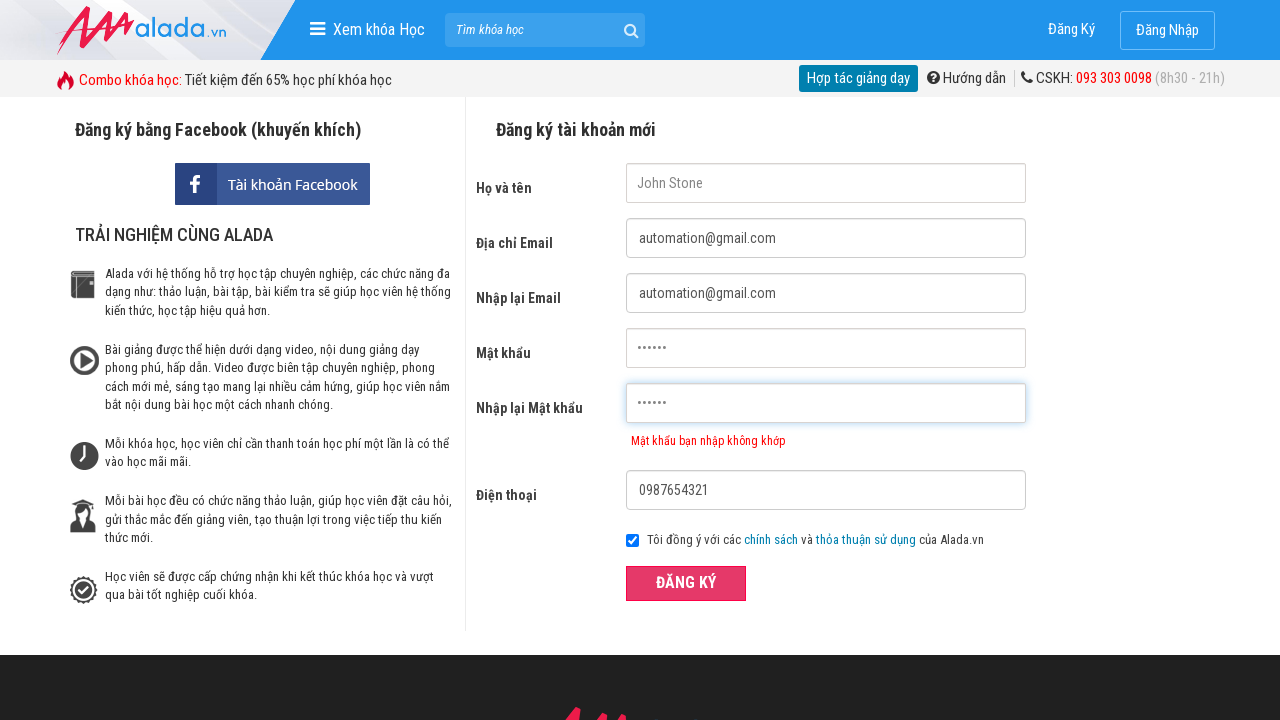

Verified confirm password error message displays correct Vietnamese text: 'Mật khẩu bạn nhập không khớp'
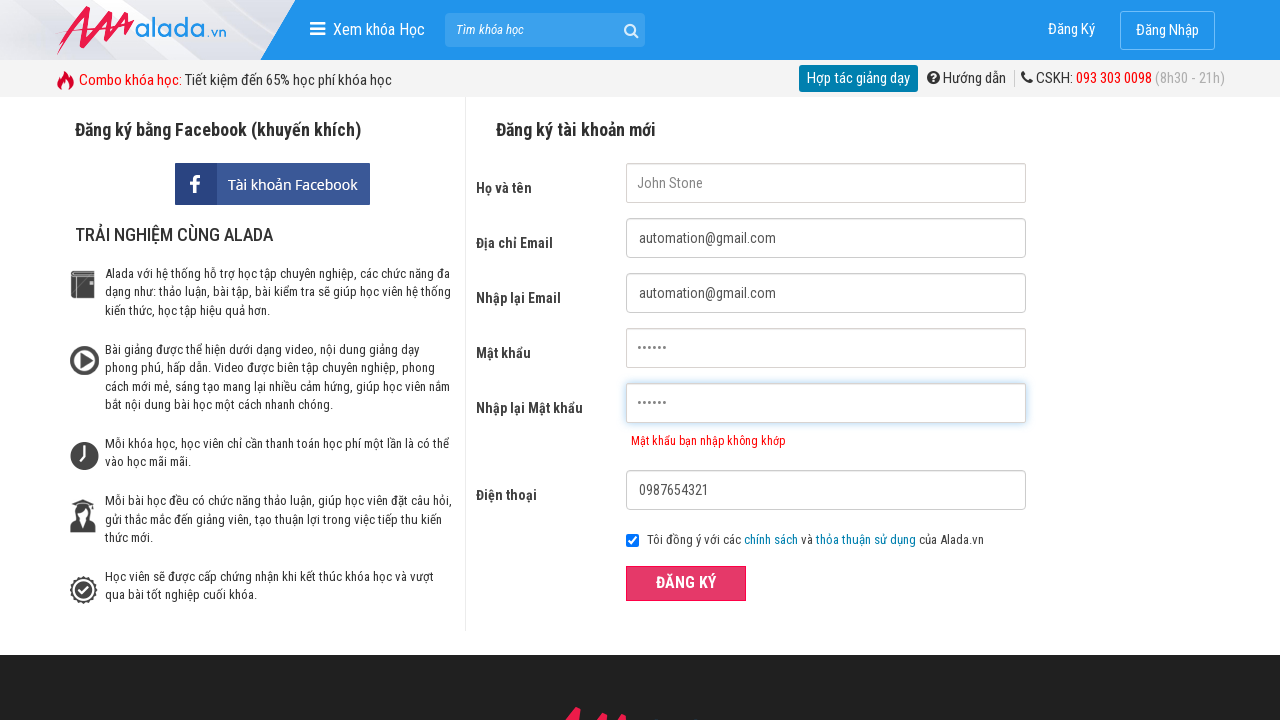

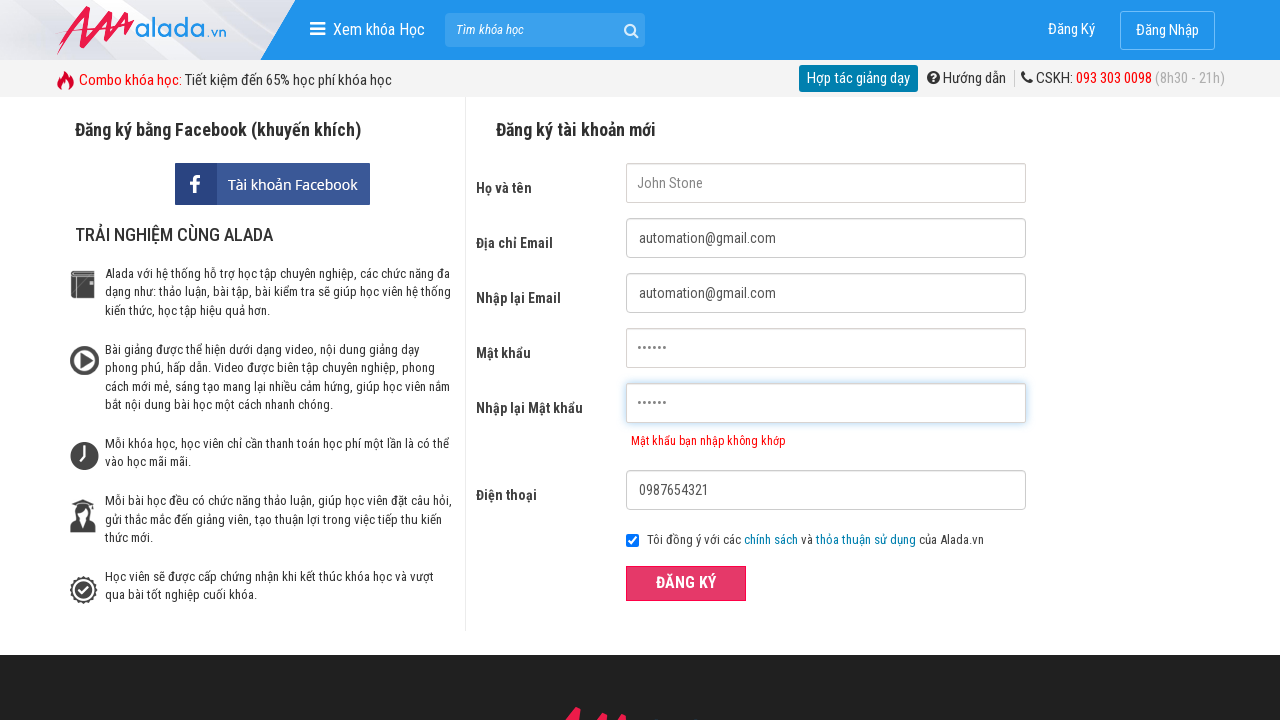